Tests that the currently selected filter link is highlighted

Starting URL: https://demo.playwright.dev/todomvc

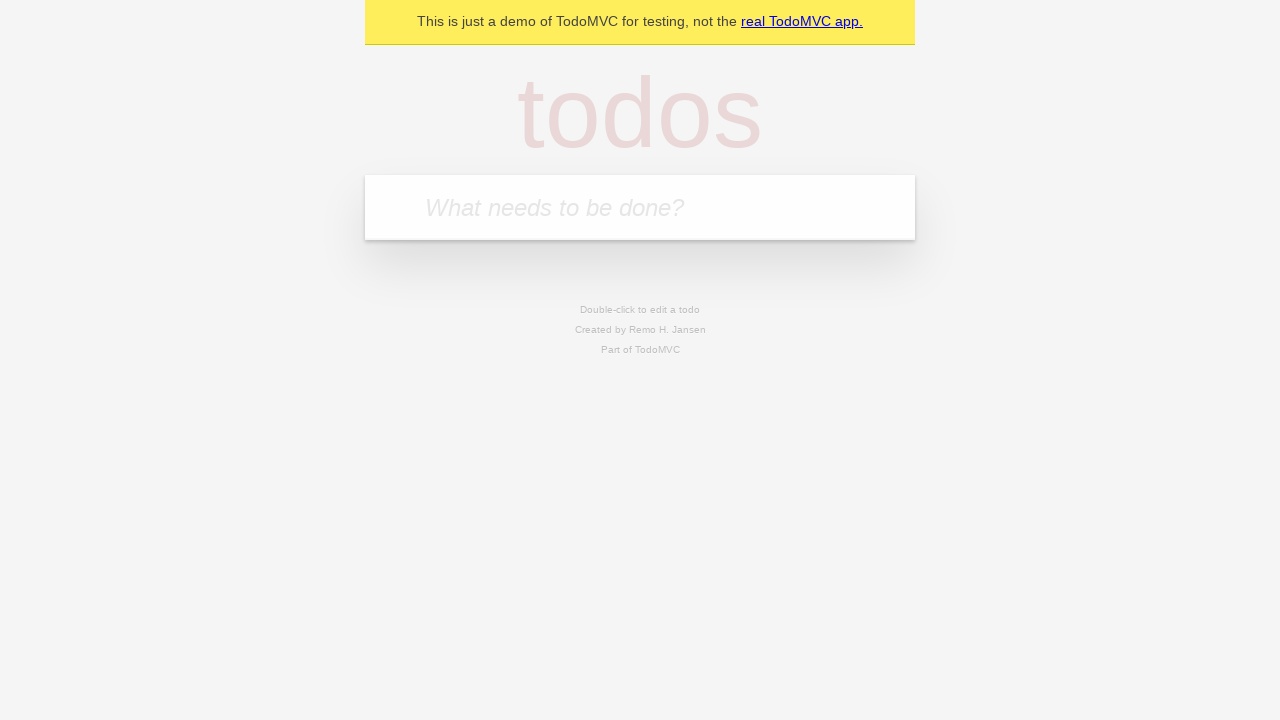

Filled todo input with 'buy some cheese' on internal:attr=[placeholder="What needs to be done?"i]
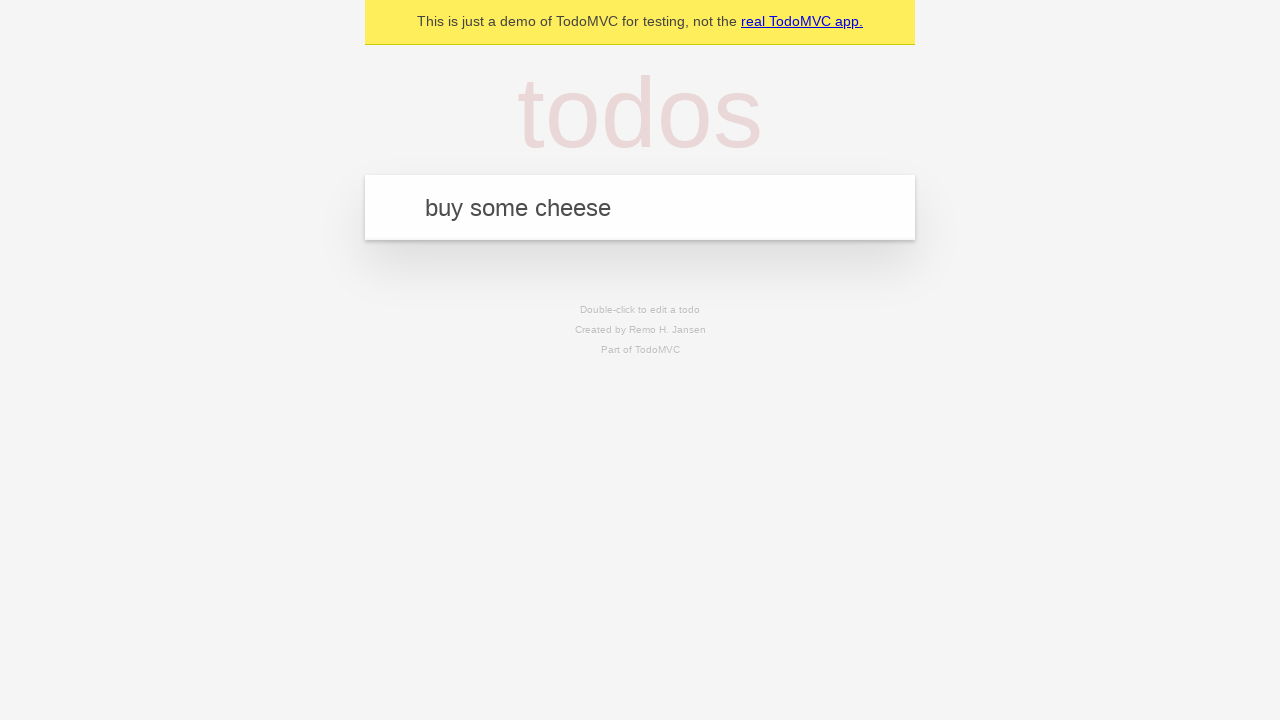

Pressed Enter to add first todo item on internal:attr=[placeholder="What needs to be done?"i]
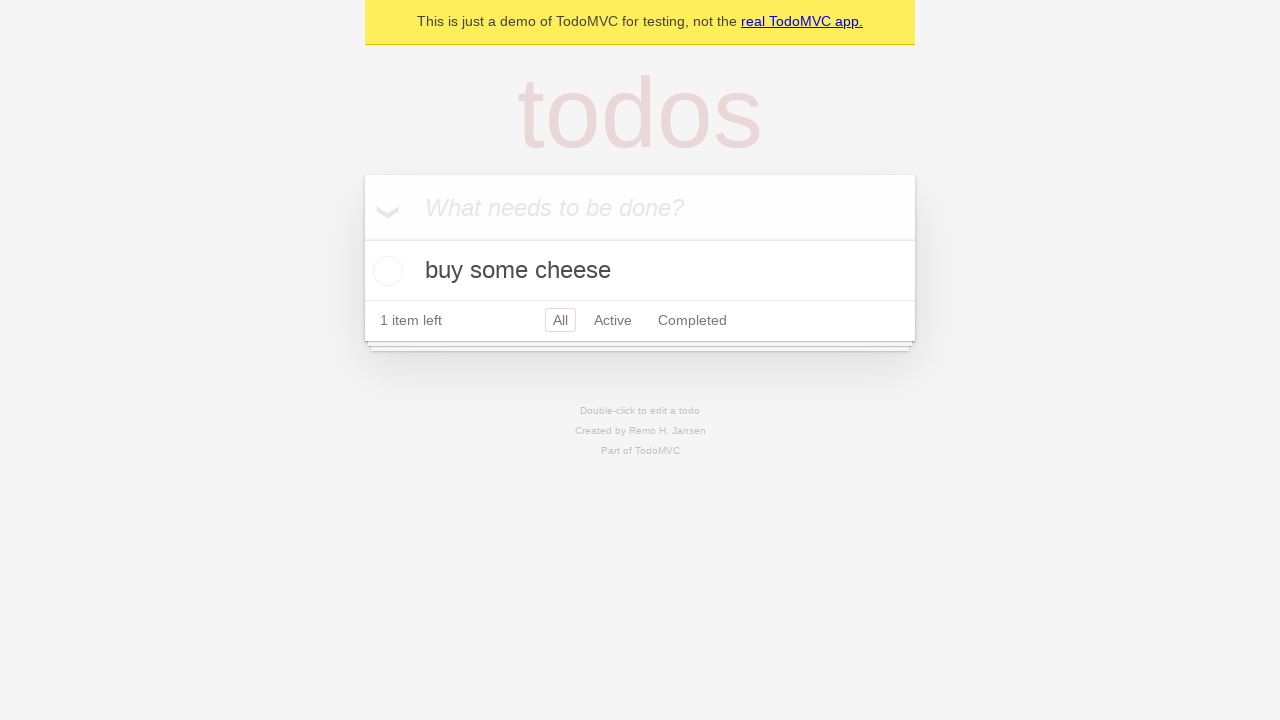

Filled todo input with 'feed the cat' on internal:attr=[placeholder="What needs to be done?"i]
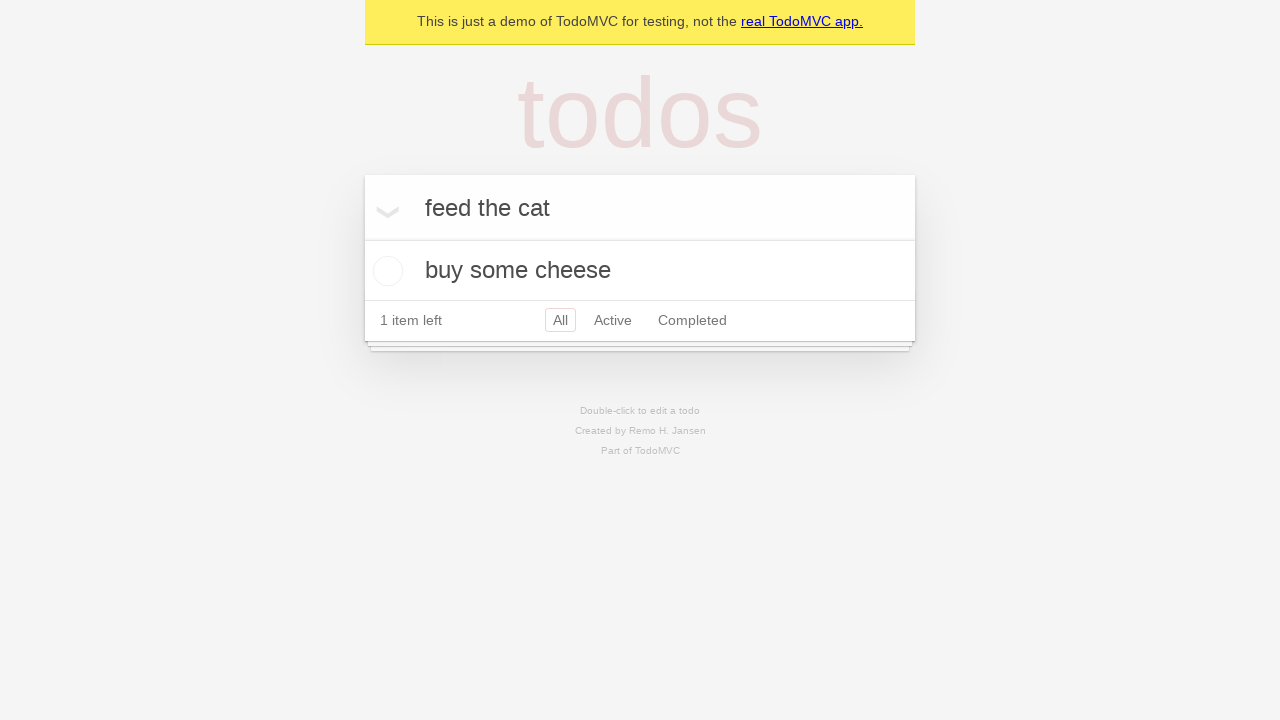

Pressed Enter to add second todo item on internal:attr=[placeholder="What needs to be done?"i]
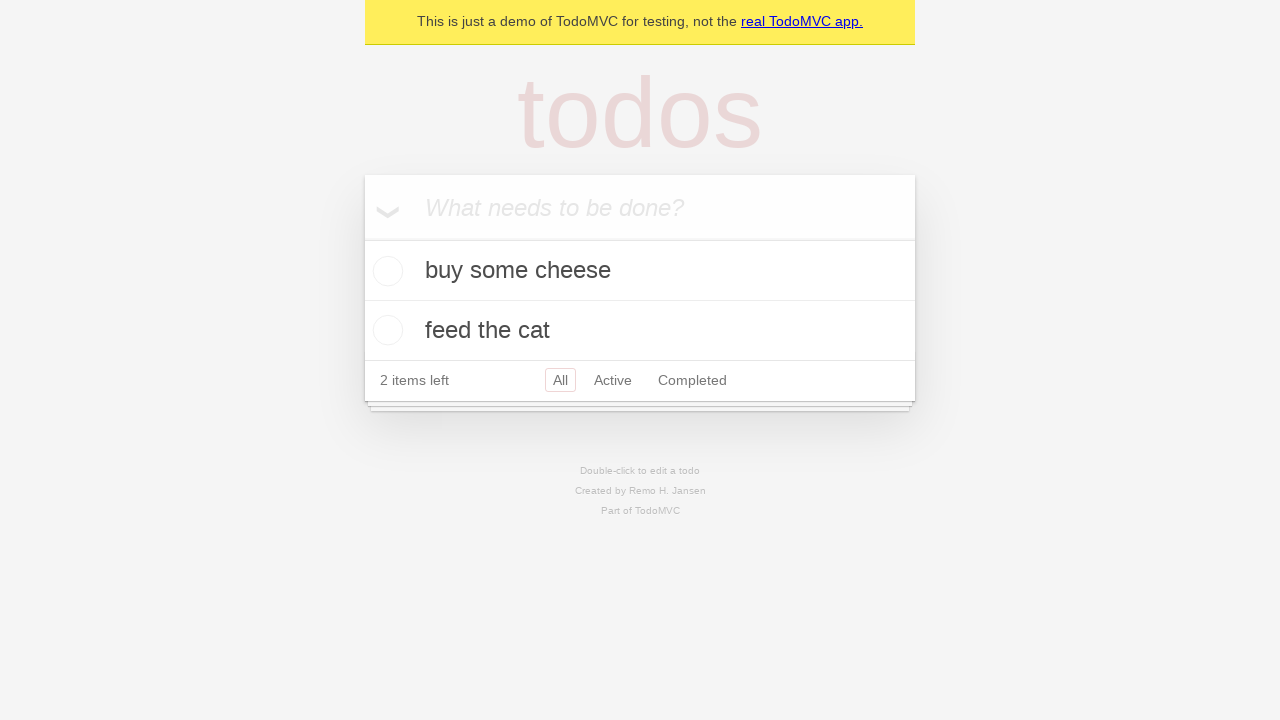

Filled todo input with 'book a doctors appointment' on internal:attr=[placeholder="What needs to be done?"i]
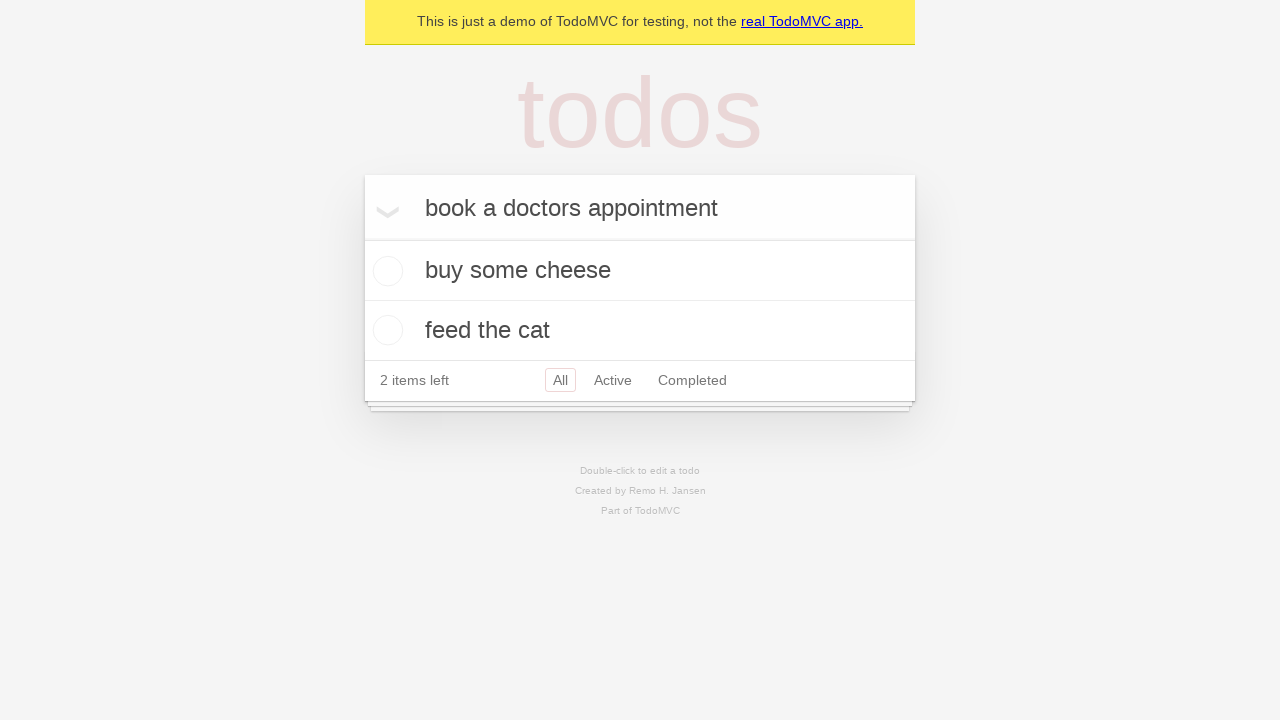

Pressed Enter to add third todo item on internal:attr=[placeholder="What needs to be done?"i]
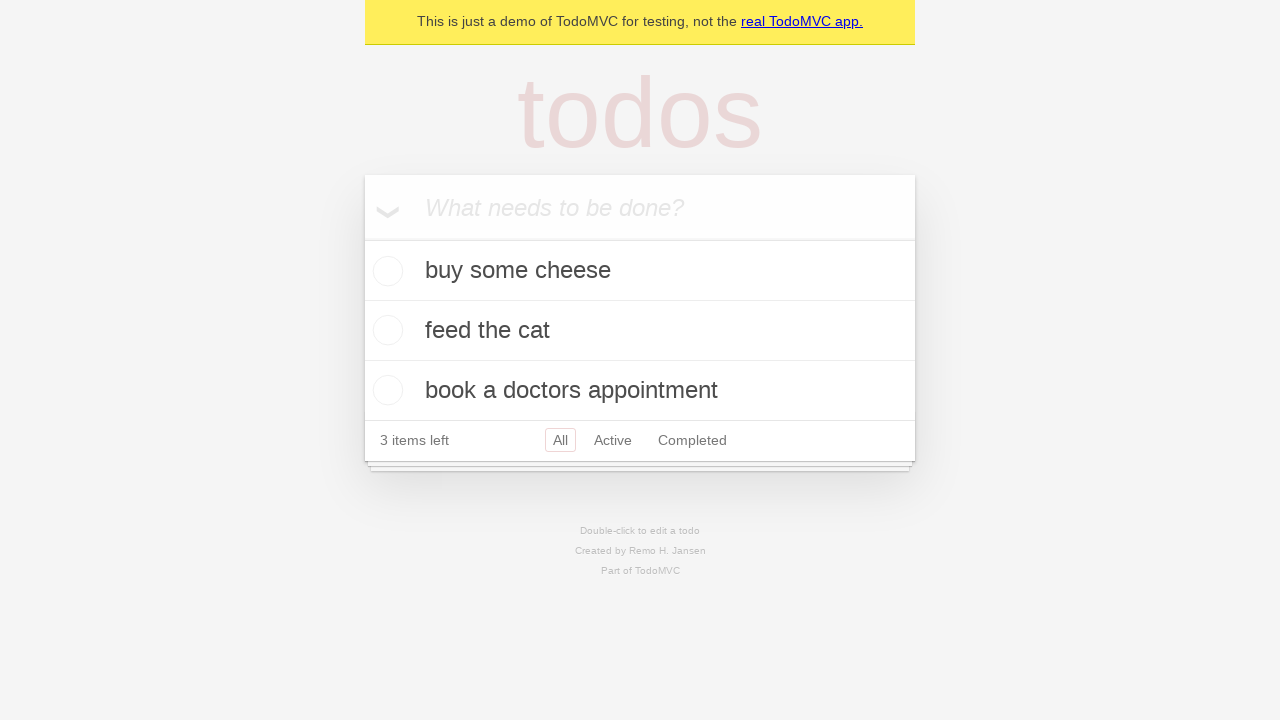

Clicked Active filter link at (613, 440) on internal:role=link[name="Active"i]
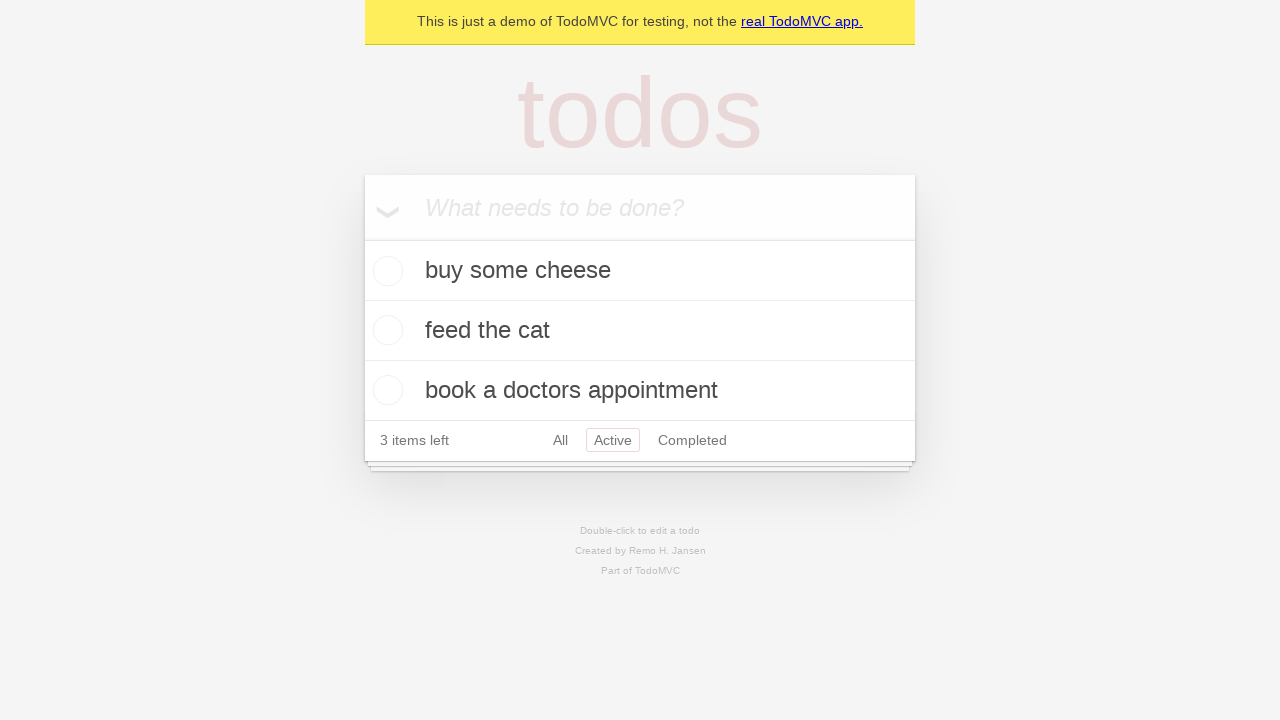

Clicked Completed filter link to verify it becomes highlighted at (692, 440) on internal:role=link[name="Completed"i]
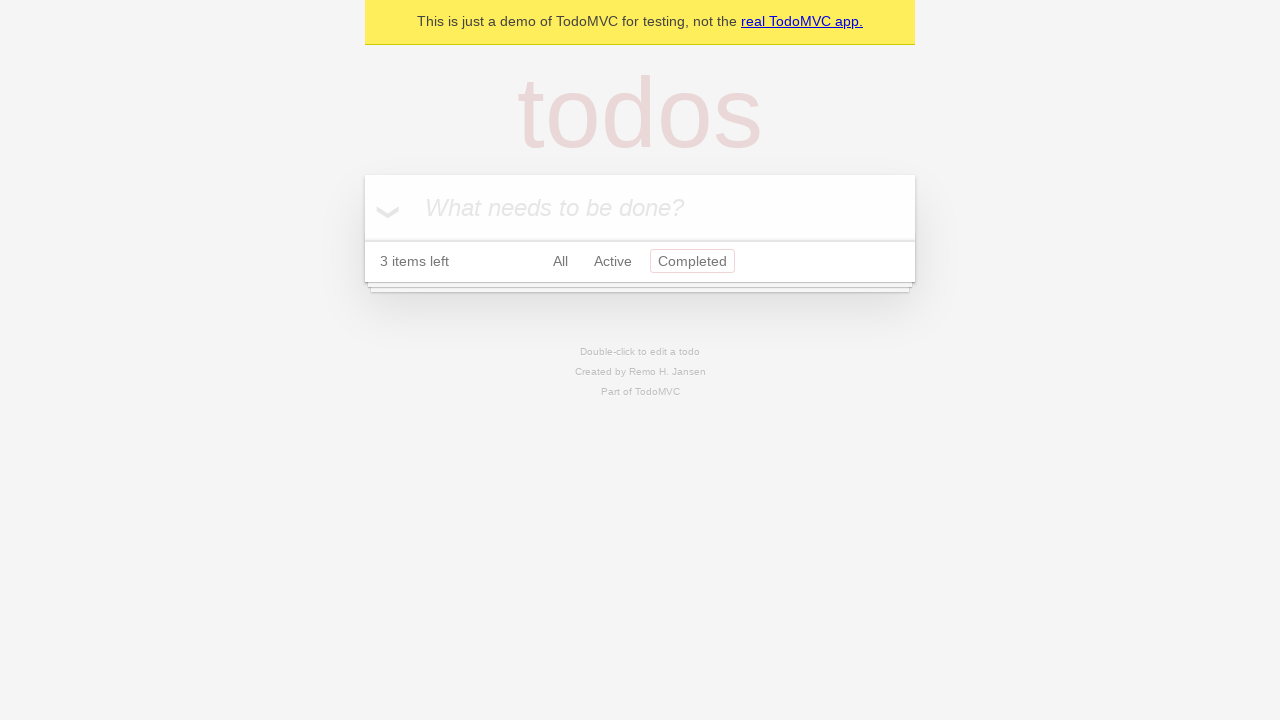

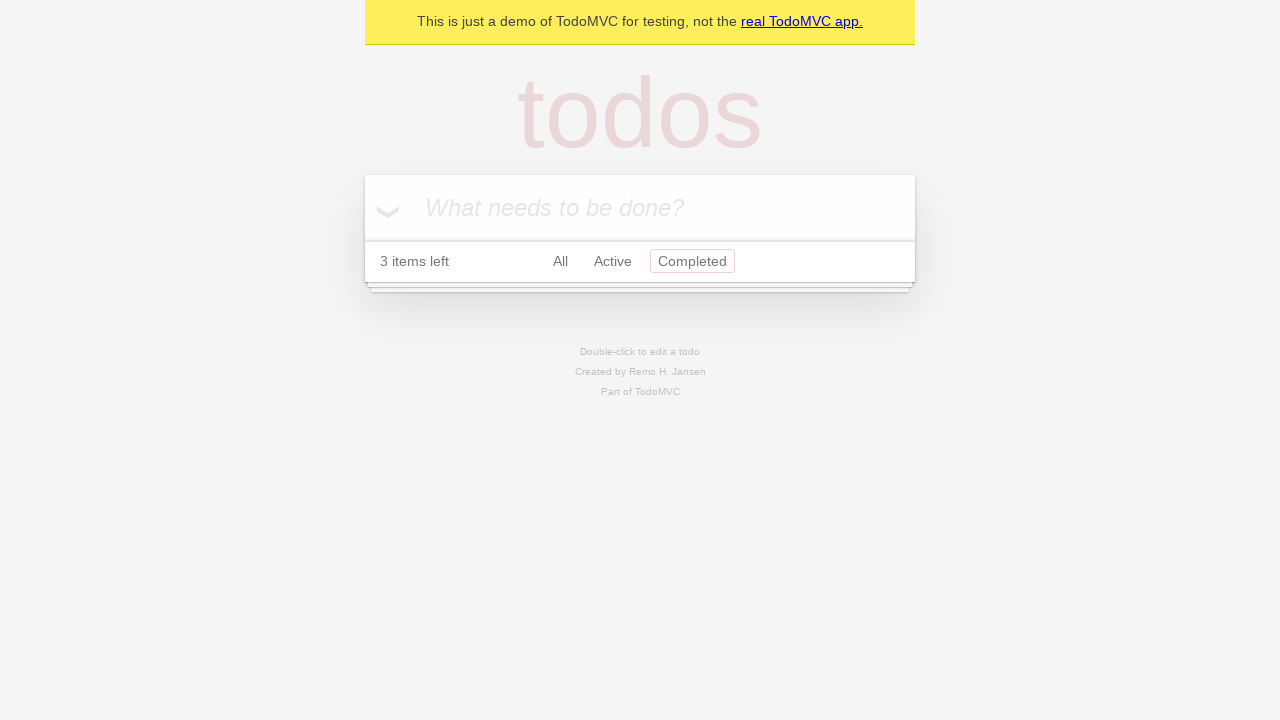